Tests clicking on a combobox element on a test page by locating it using its class name

Starting URL: http://omayo.blogspot.com/

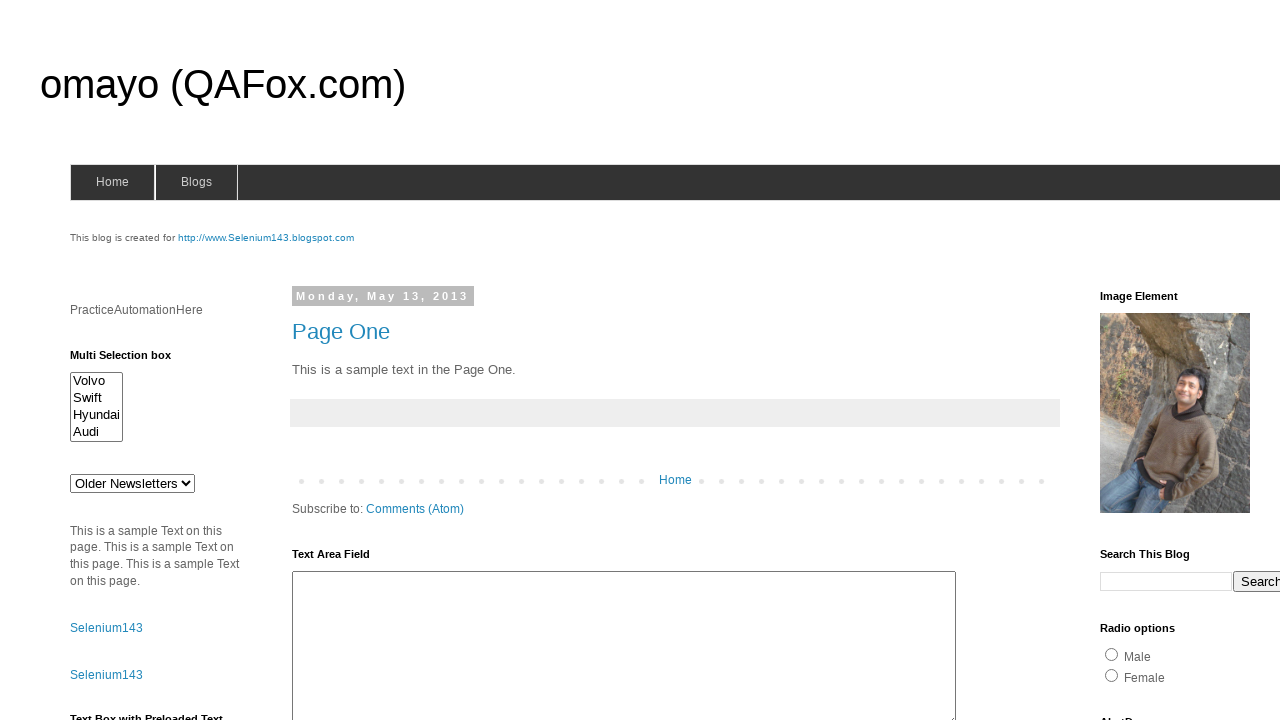

Clicked on combobox element using class name locator at (132, 483) on .combobox
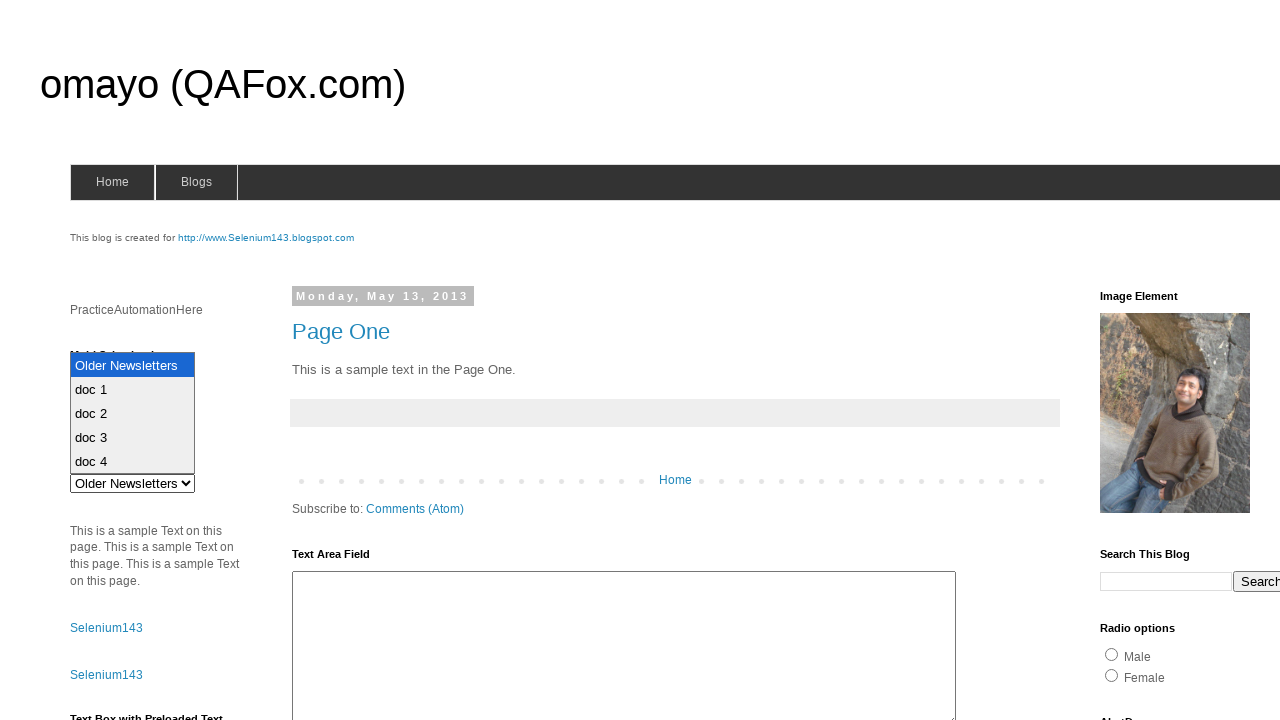

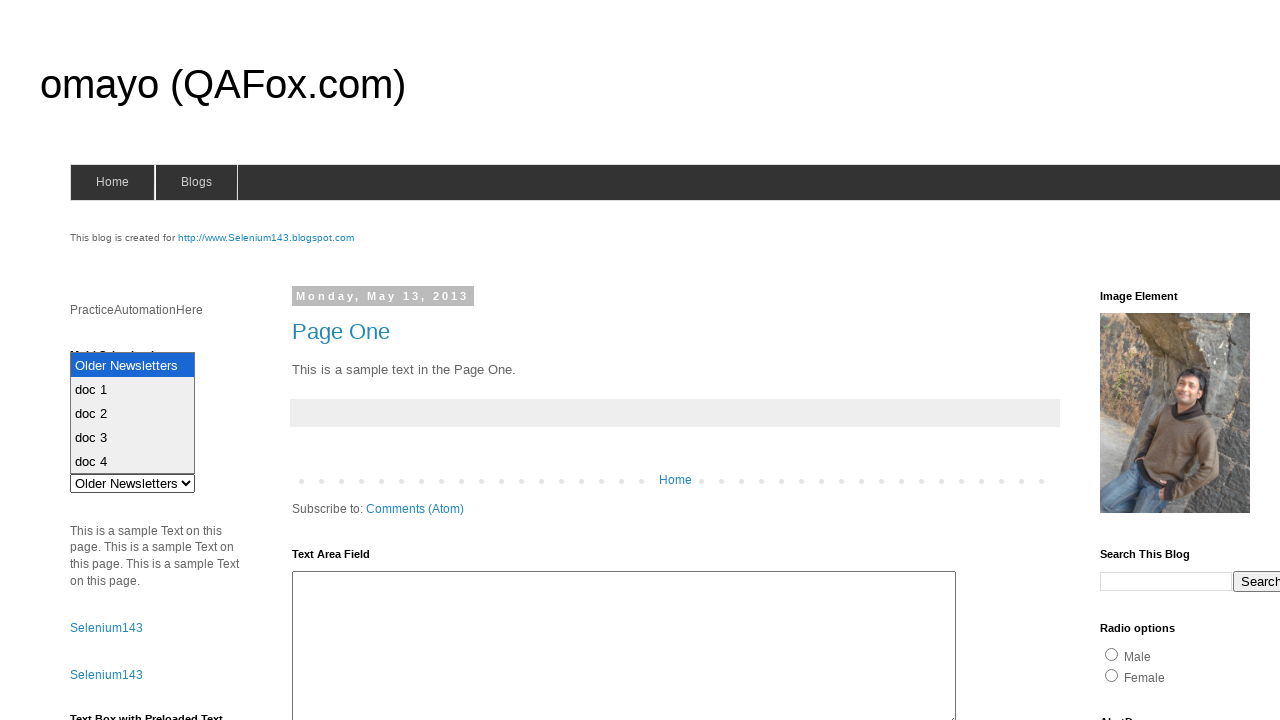